Tests dropdown selection functionality by selecting year, month, and day values for a date of birth form

Starting URL: https://testcenter.techproeducation.com/index.php?page=dropdown

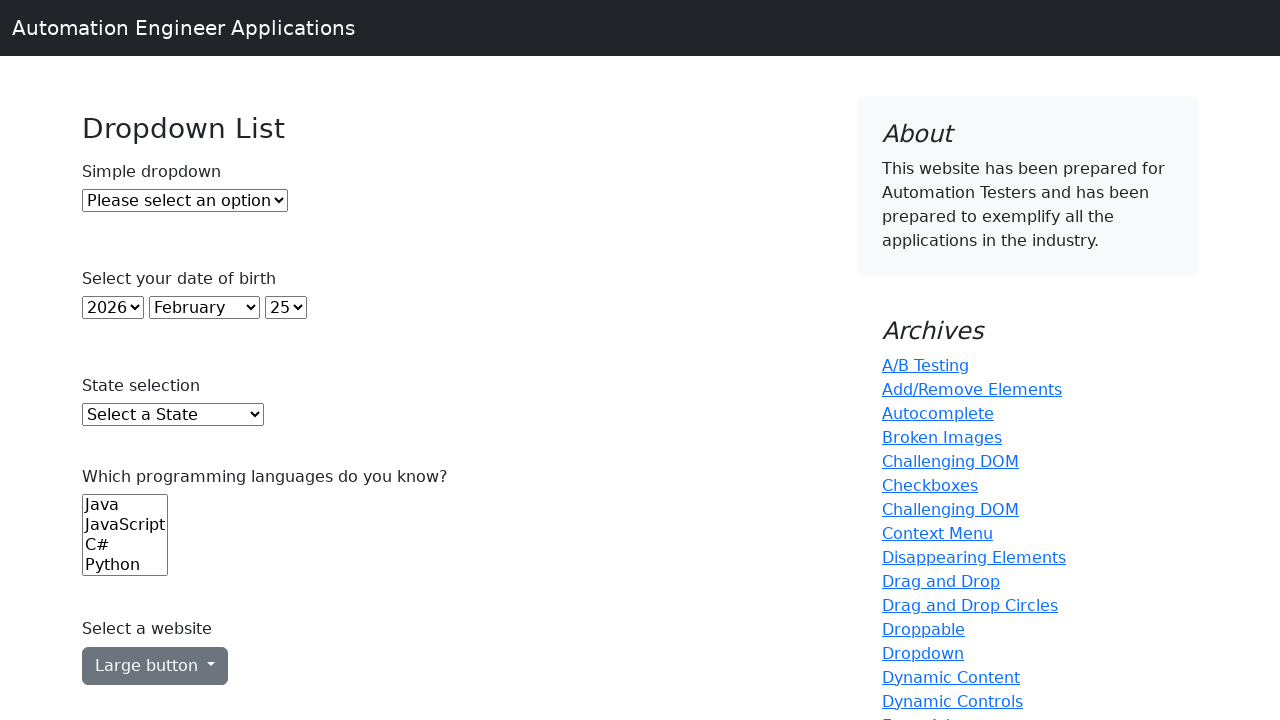

Selected year 2000 from year dropdown by index 22 on select#year
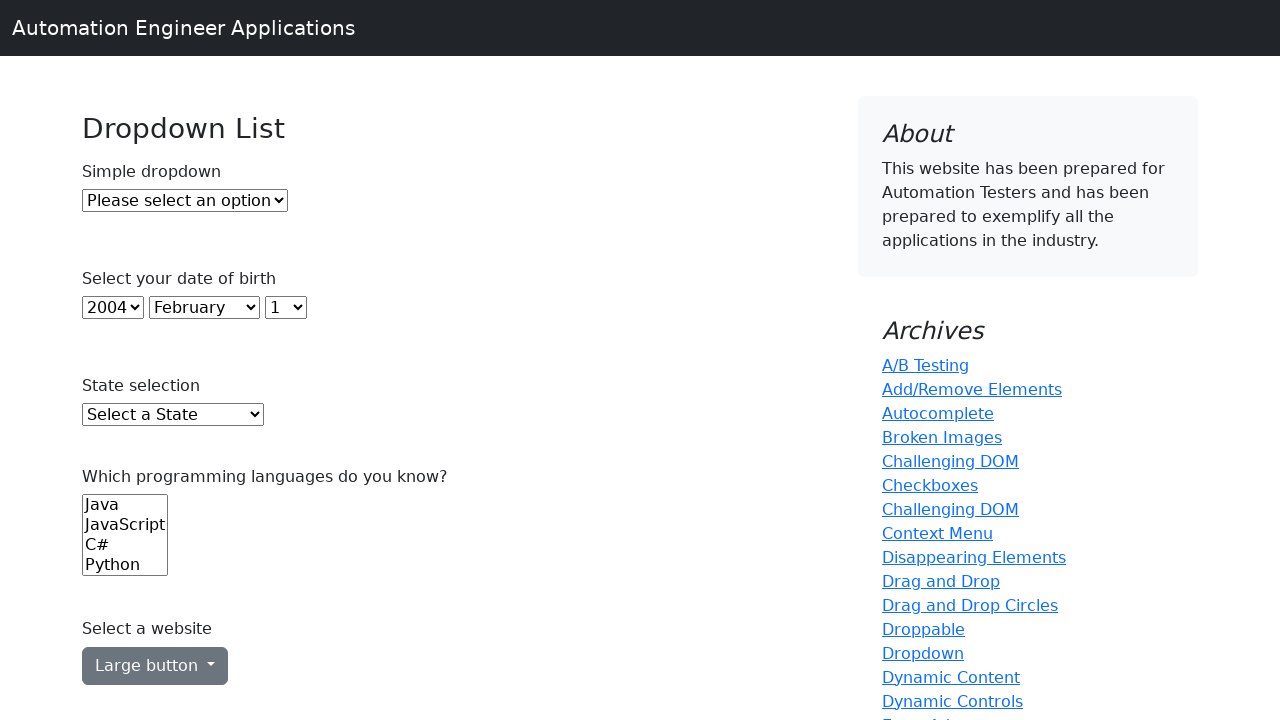

Selected January from month dropdown by value 0 on select#month
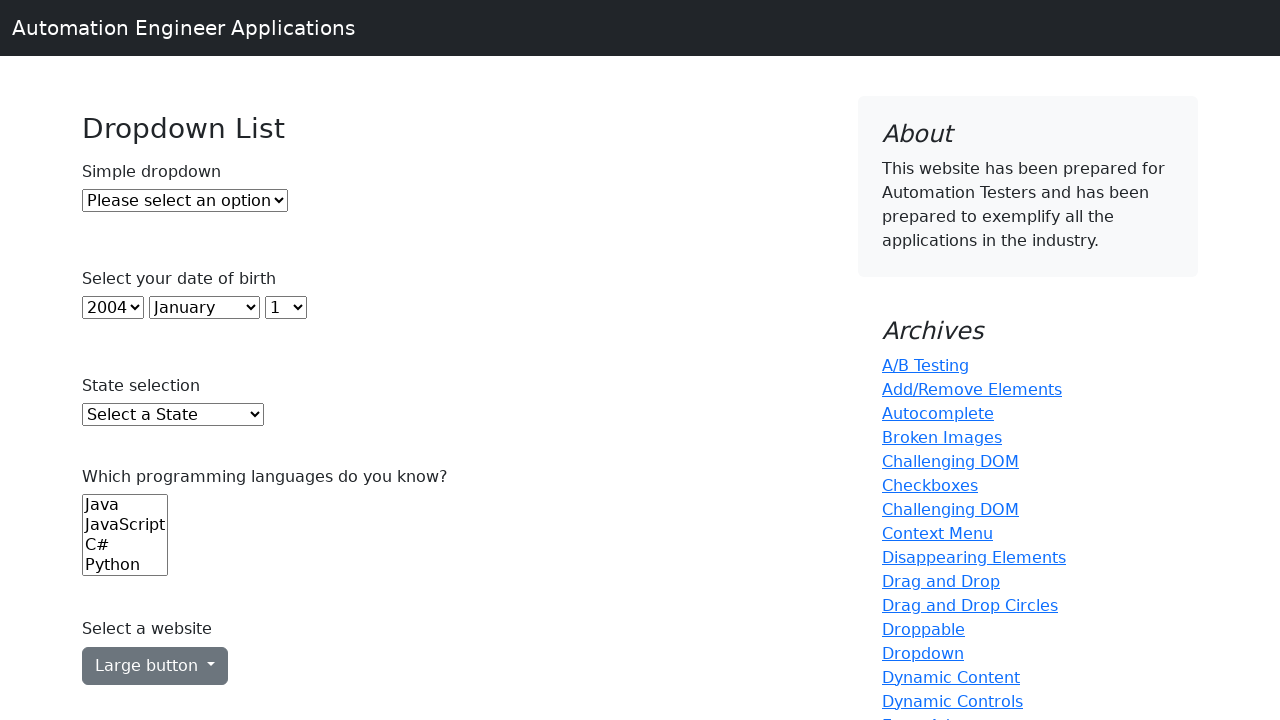

Selected day 10 from day dropdown by label on select#day
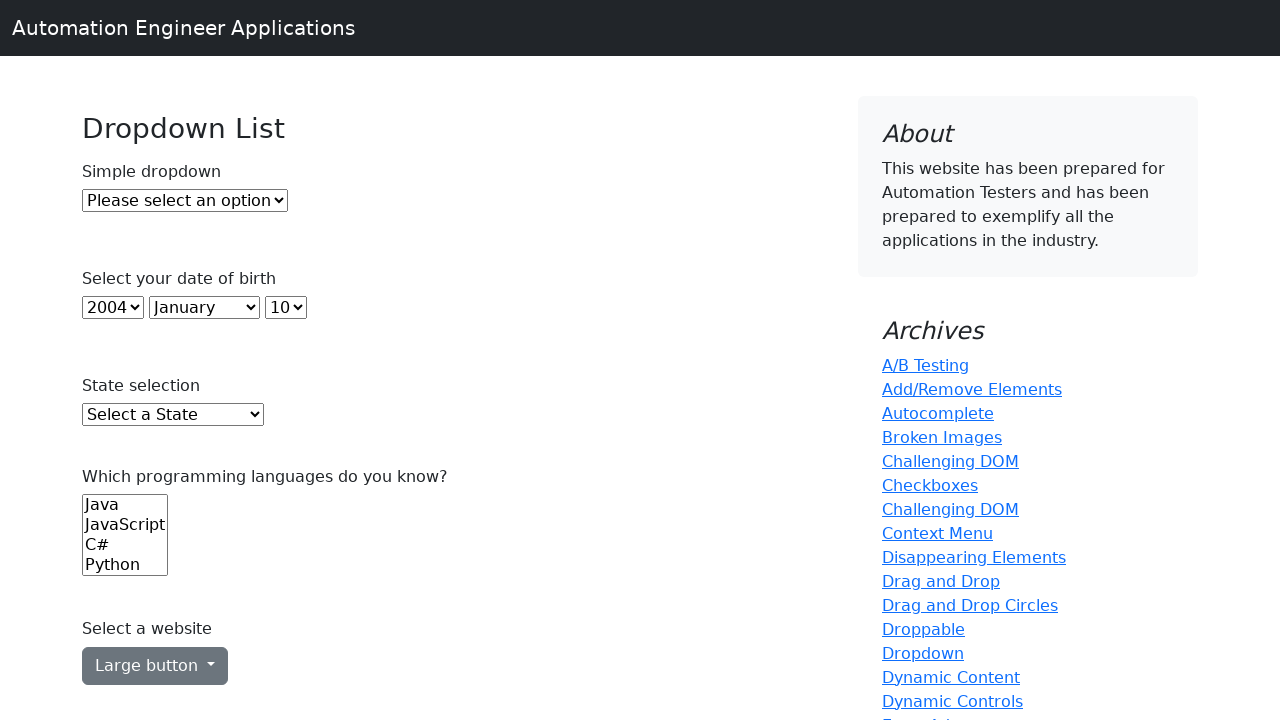

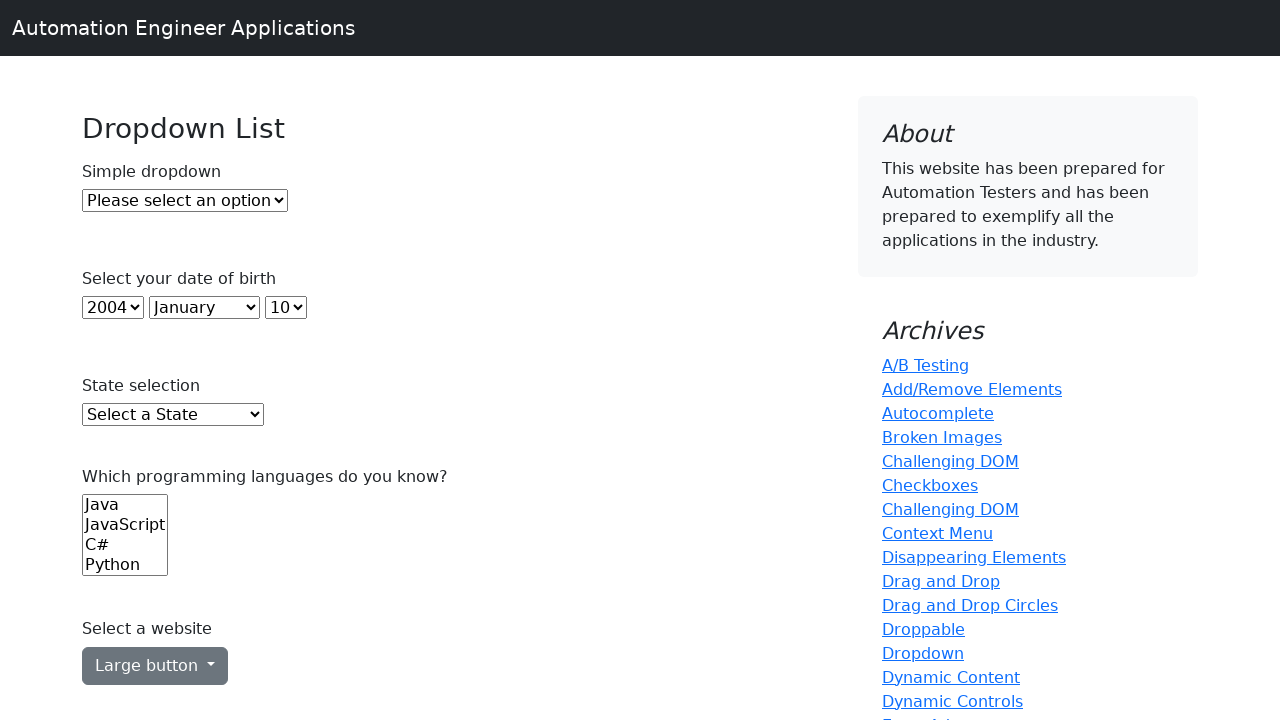